Navigates to the Selenium website homepage and maximizes the browser window

Starting URL: https://selenium.dev/

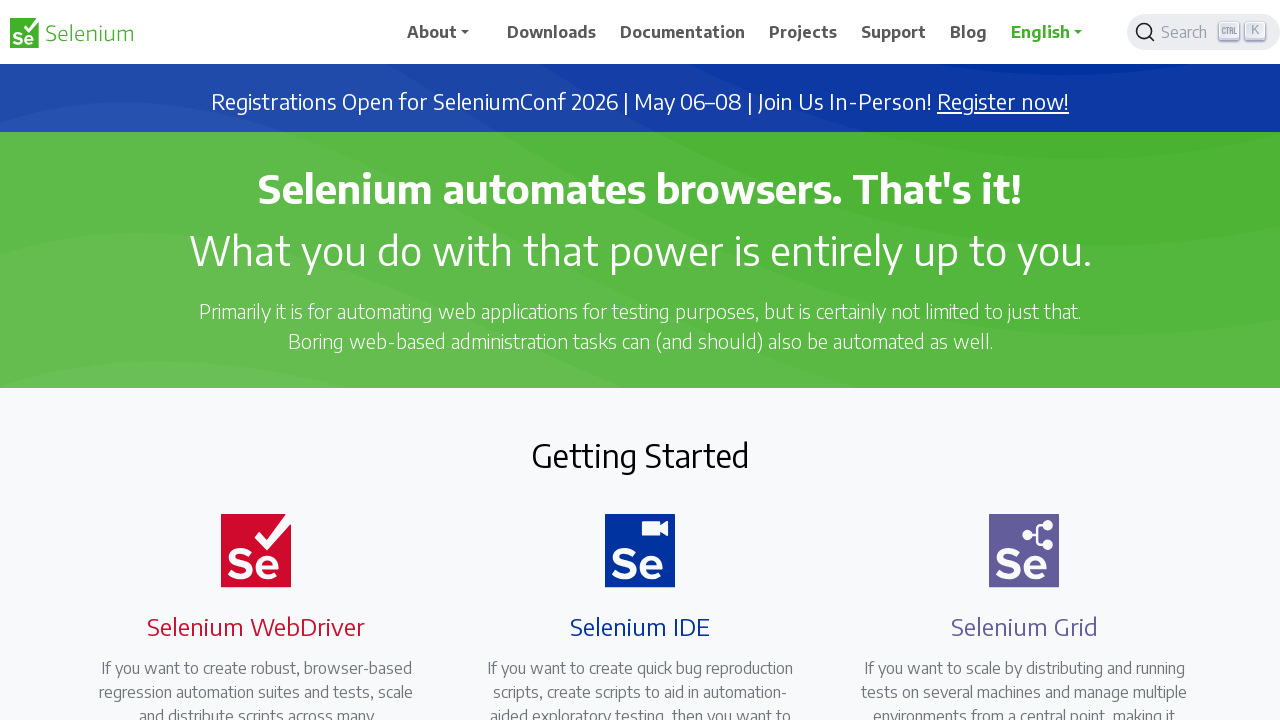

Set browser viewport to 1920x1080
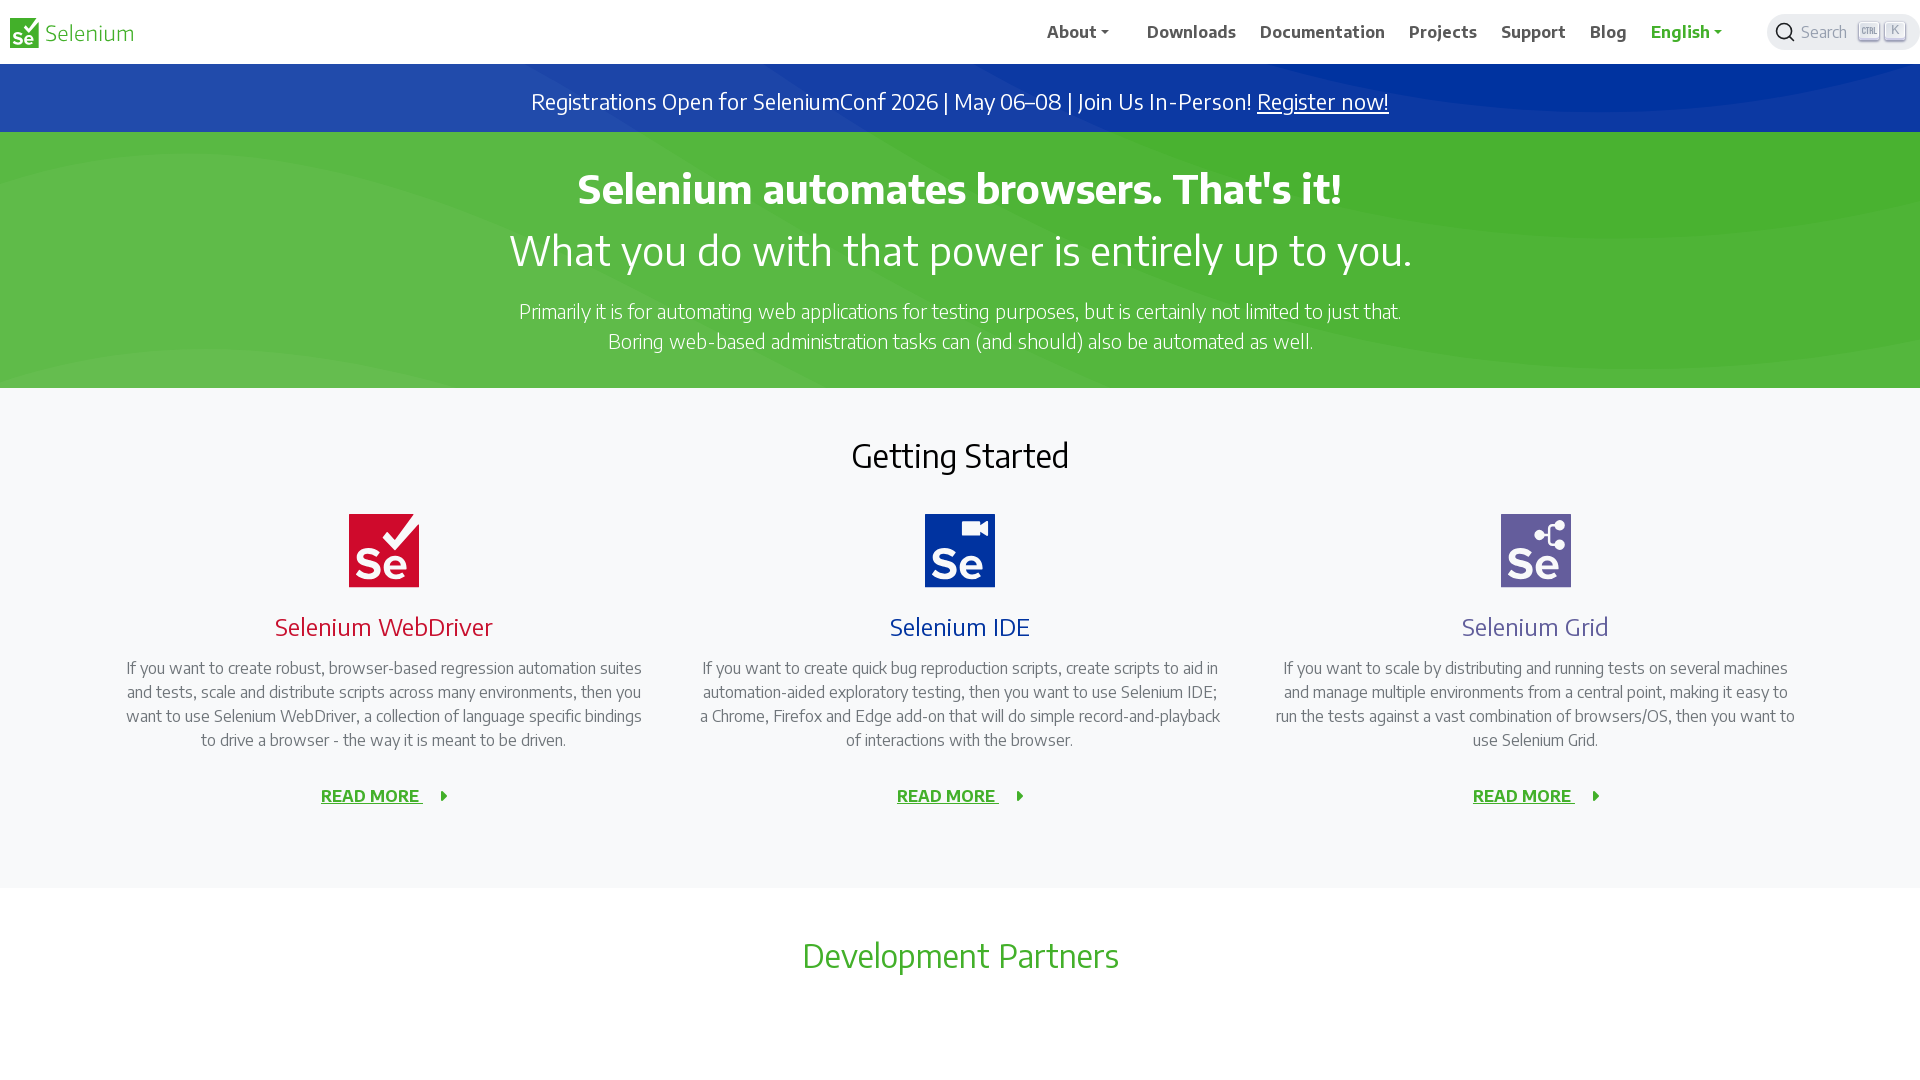

Waited for page to load (domcontentloaded)
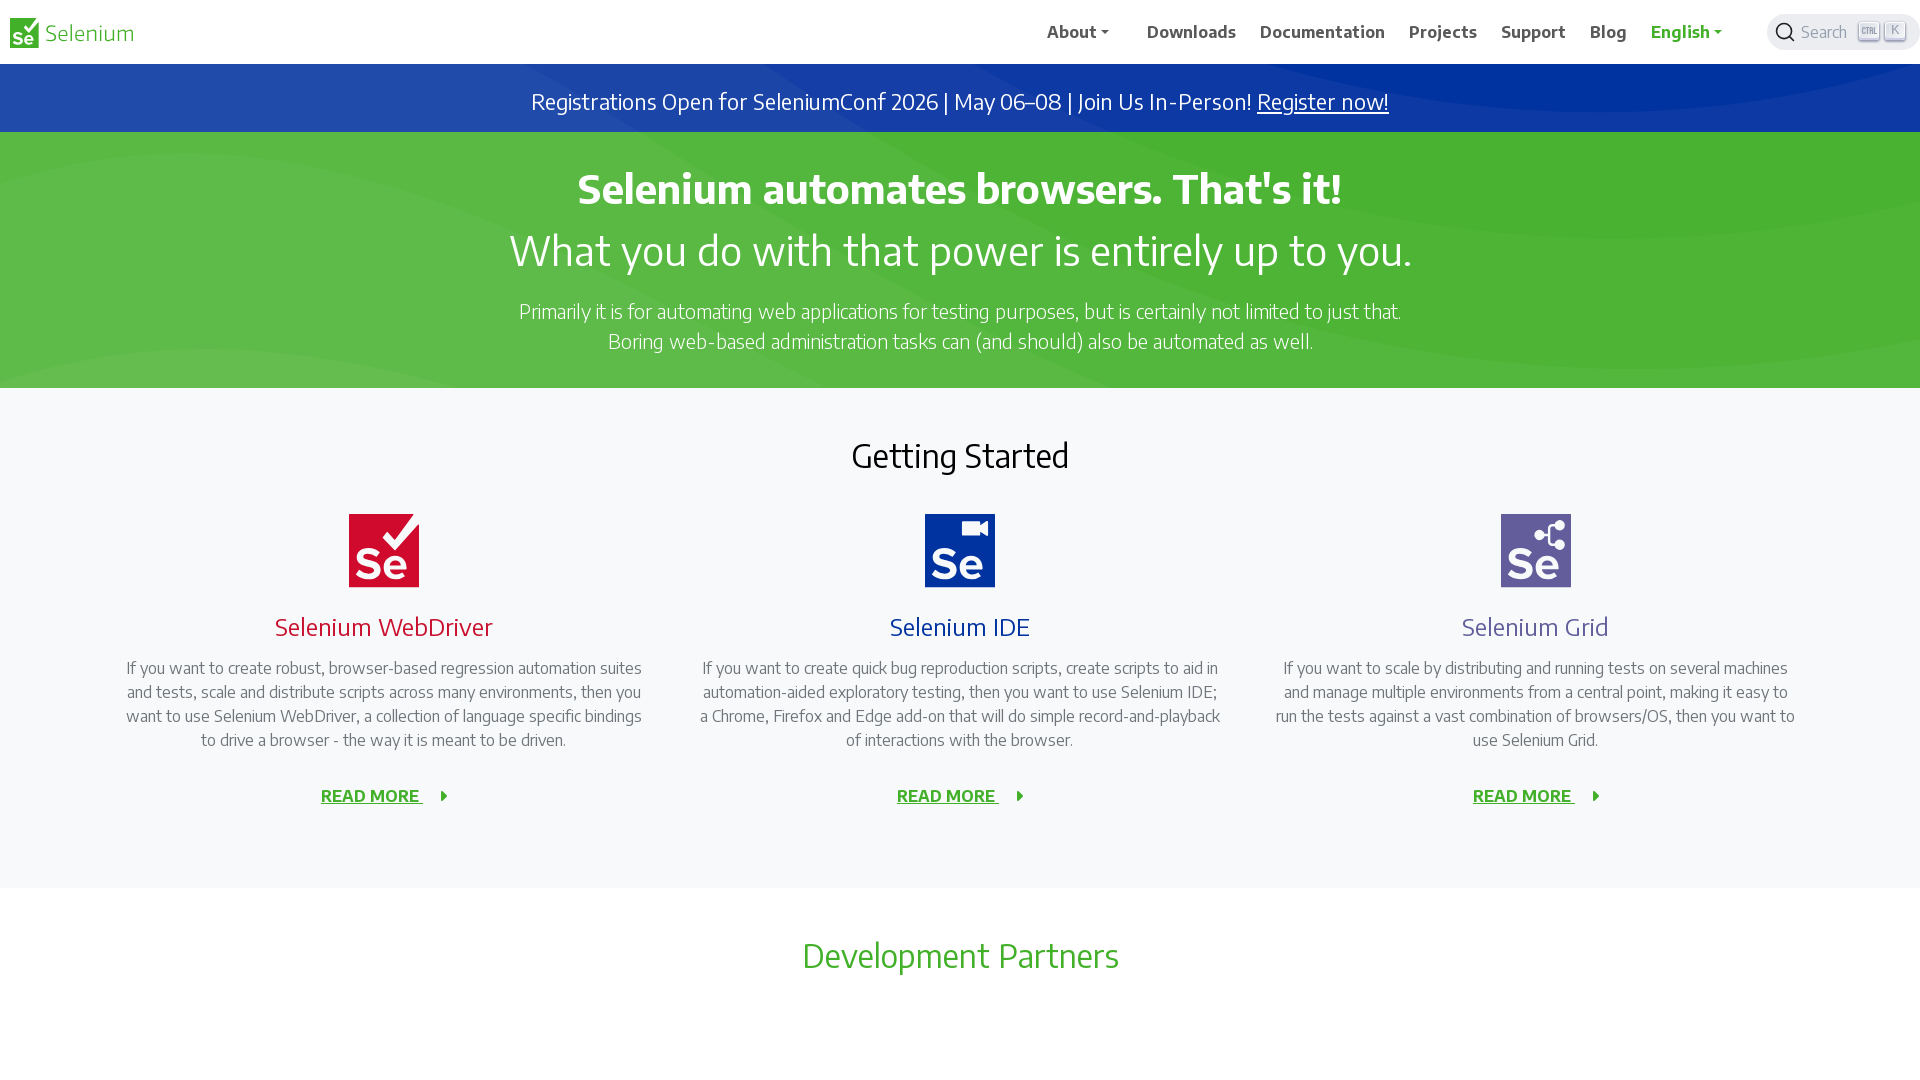

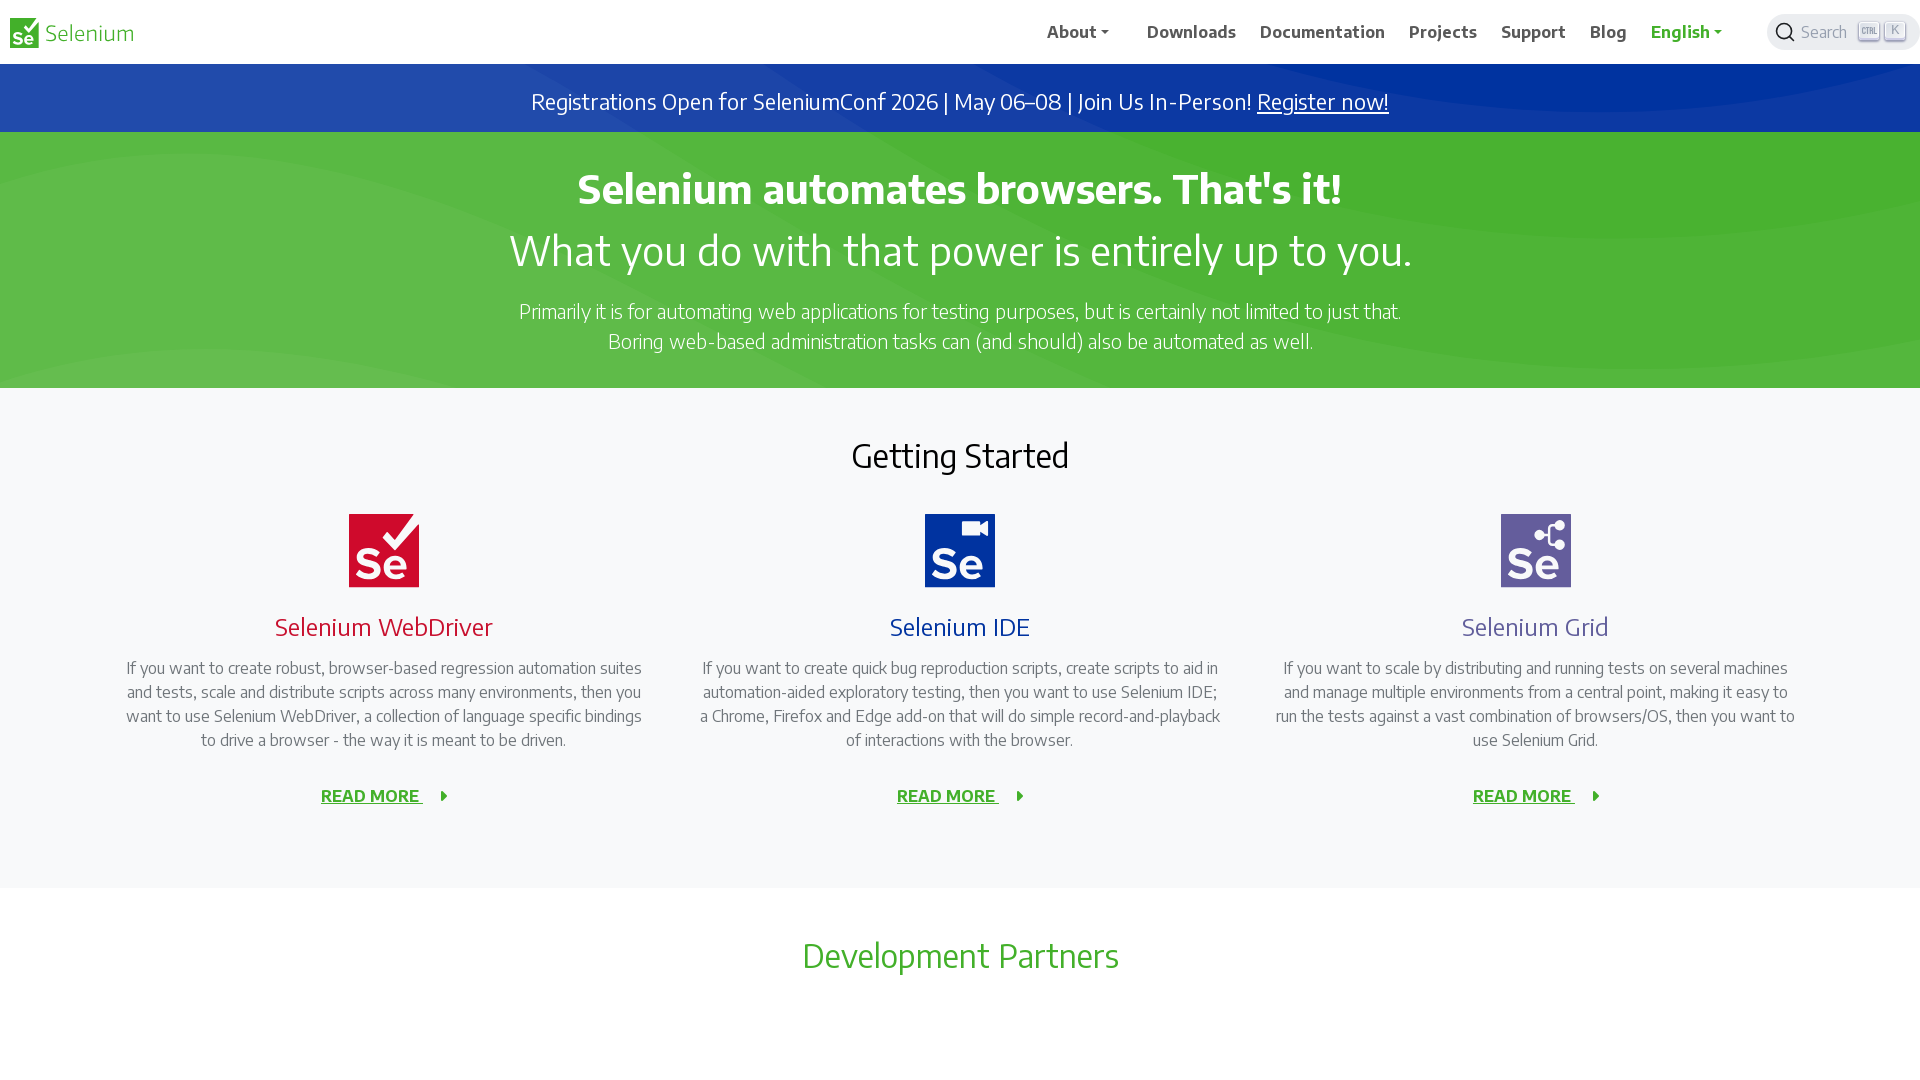